Clicks a button, reads random text from a field, selects that text in a dropdown, and submits

Starting URL: https://obstaclecourse.tricentis.com/Obstacles/73588

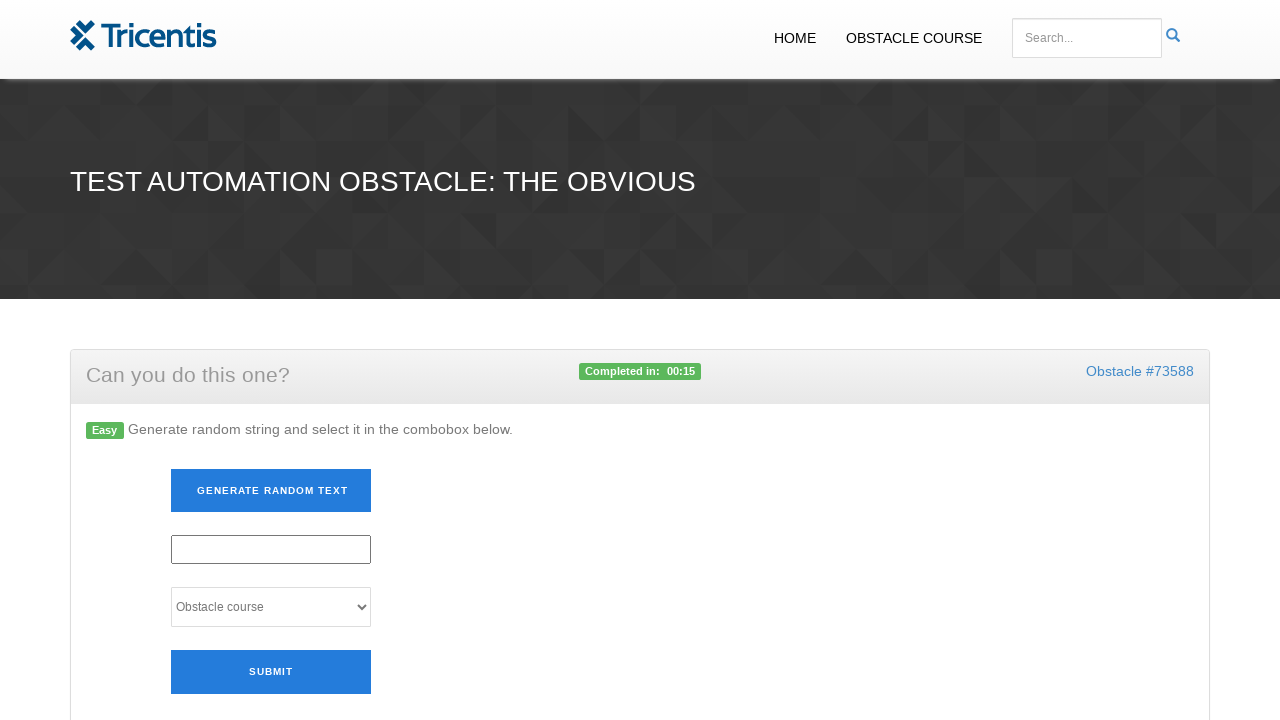

Clicked the button to reveal random text at (271, 491) on #clickme
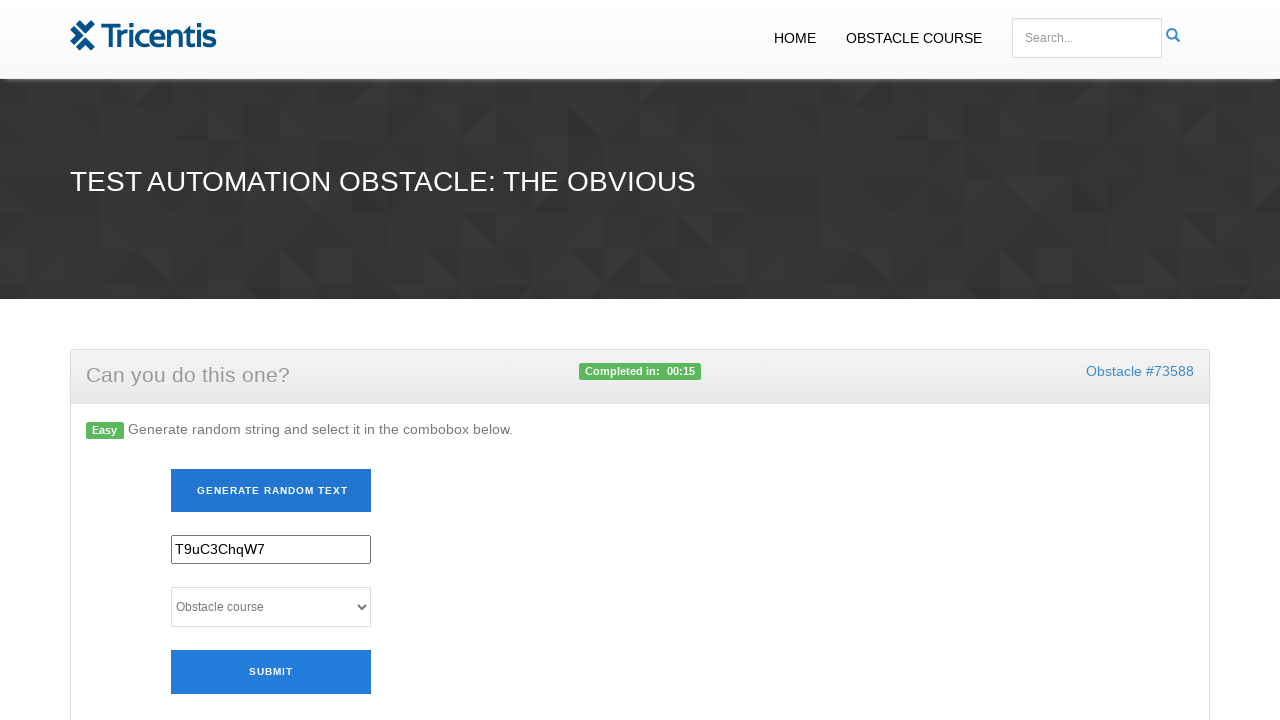

Read random text from field: 'T9uC3ChqW7'
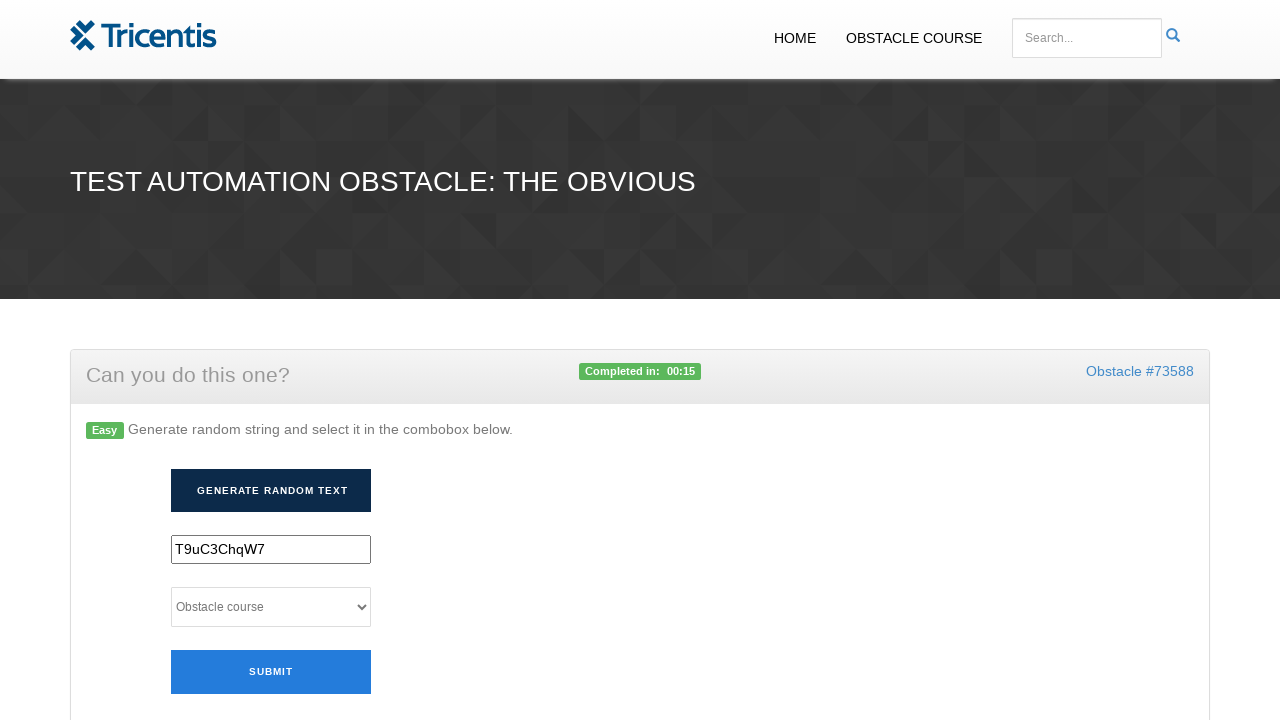

Selected 'T9uC3ChqW7' from dropdown on #selectlink
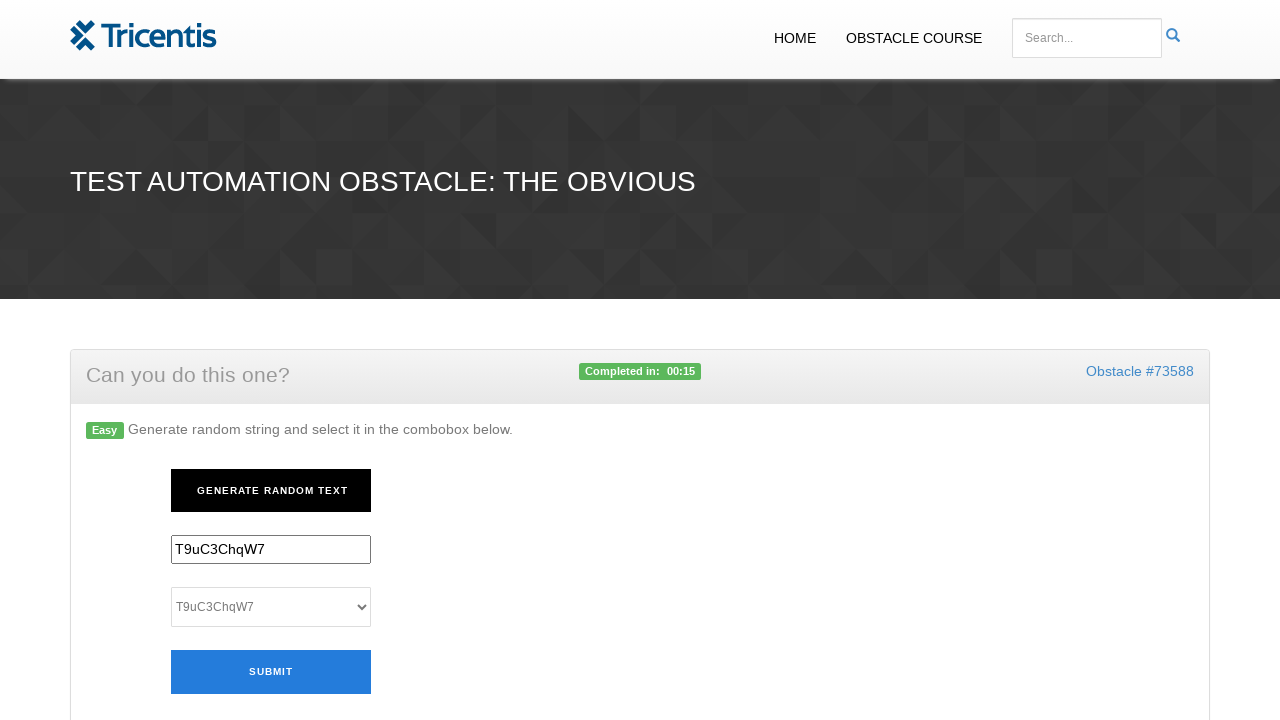

Clicked submit button to complete the test at (271, 672) on #submitanswer
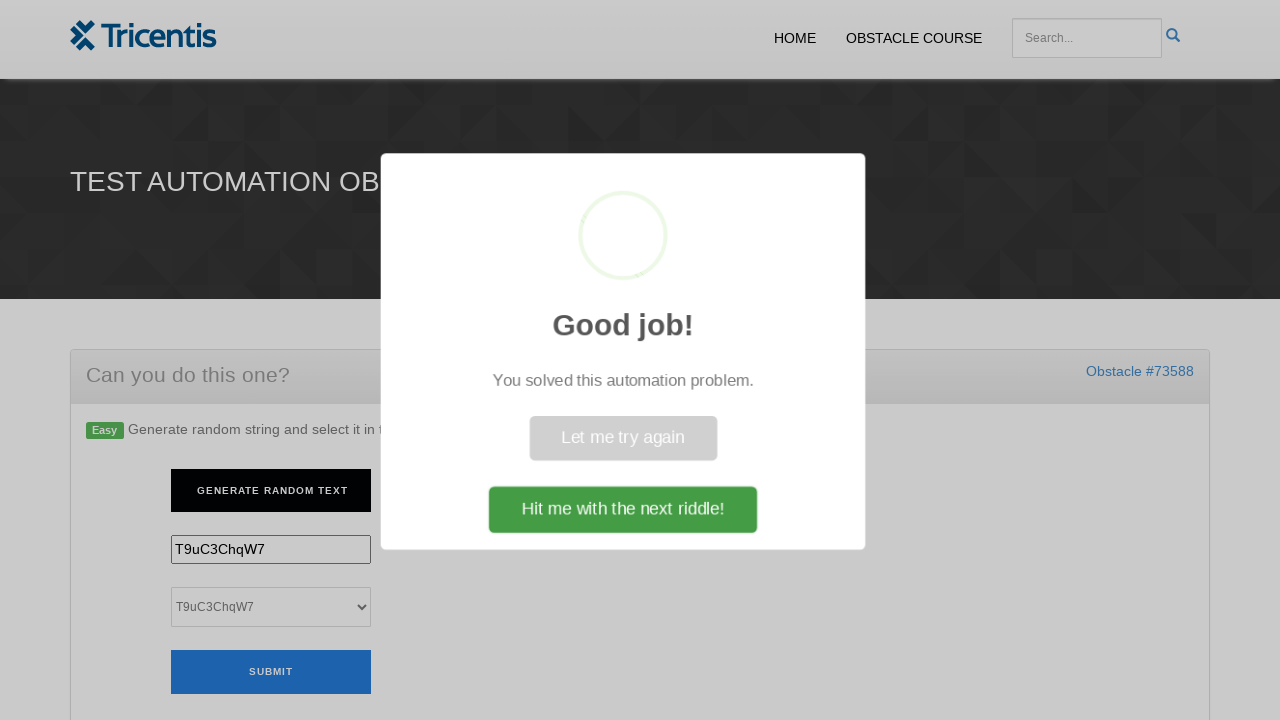

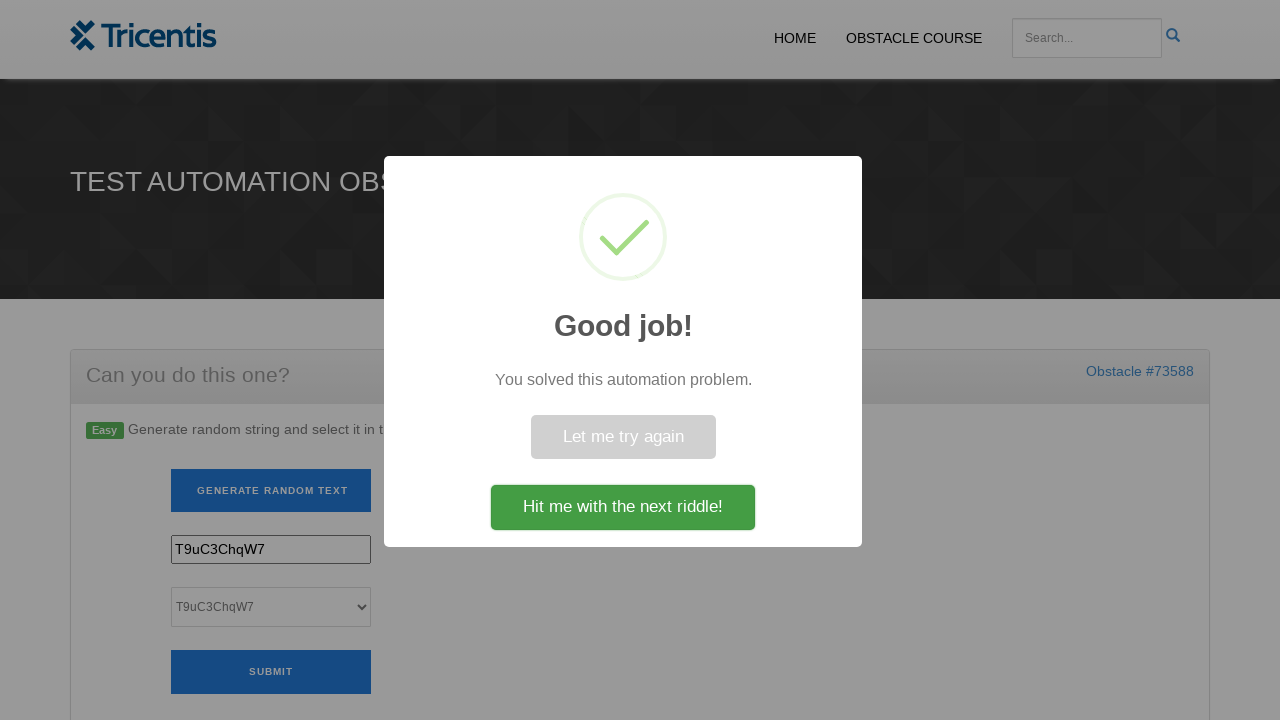